Tests clicking a growing/animated button element and verifies that the "Event Triggered" status text appears after the click

Starting URL: https://testpages.herokuapp.com/styled/challenges/growing-clickable.html

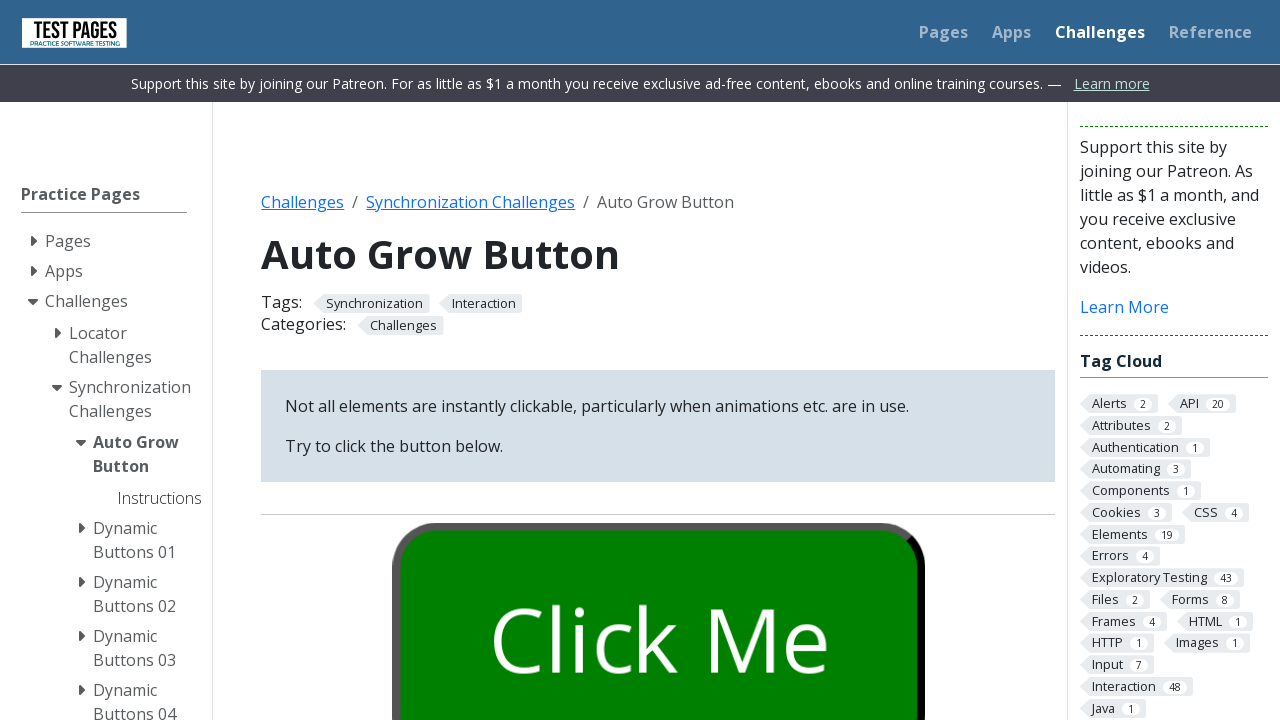

Waited 10 seconds for button animation/growth
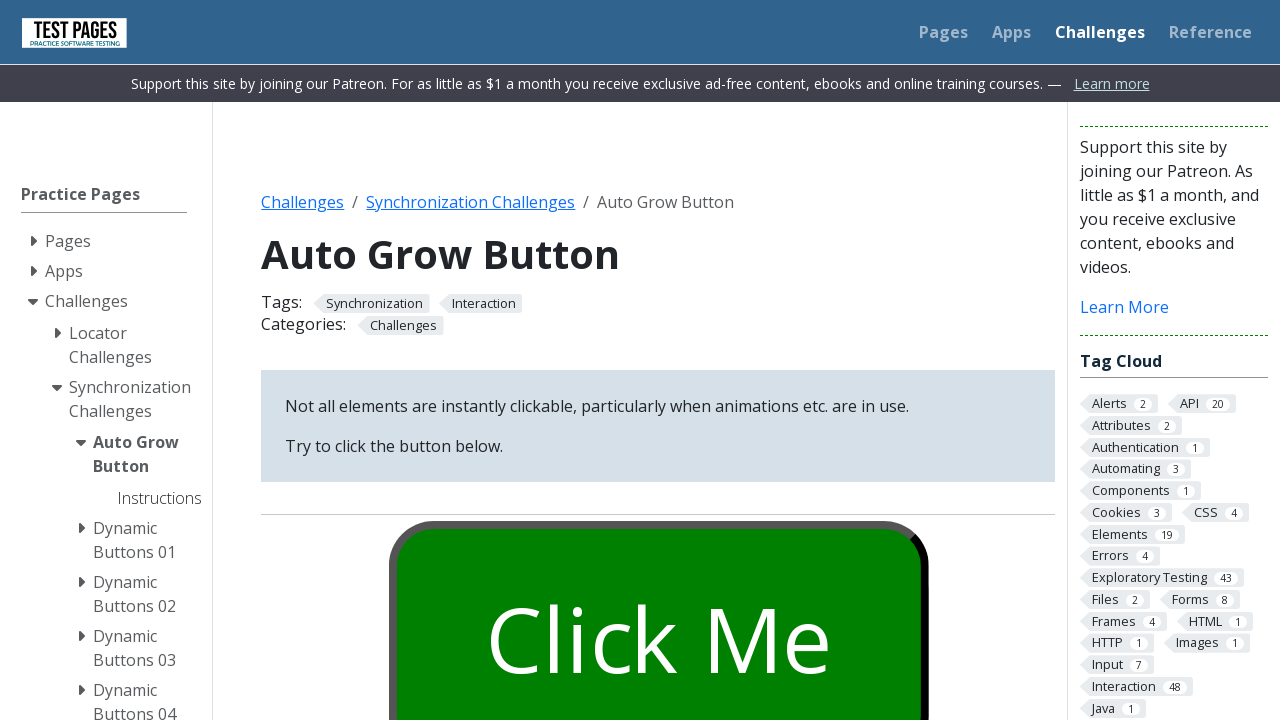

Clicked the growing button element at (658, 600) on #growbutton
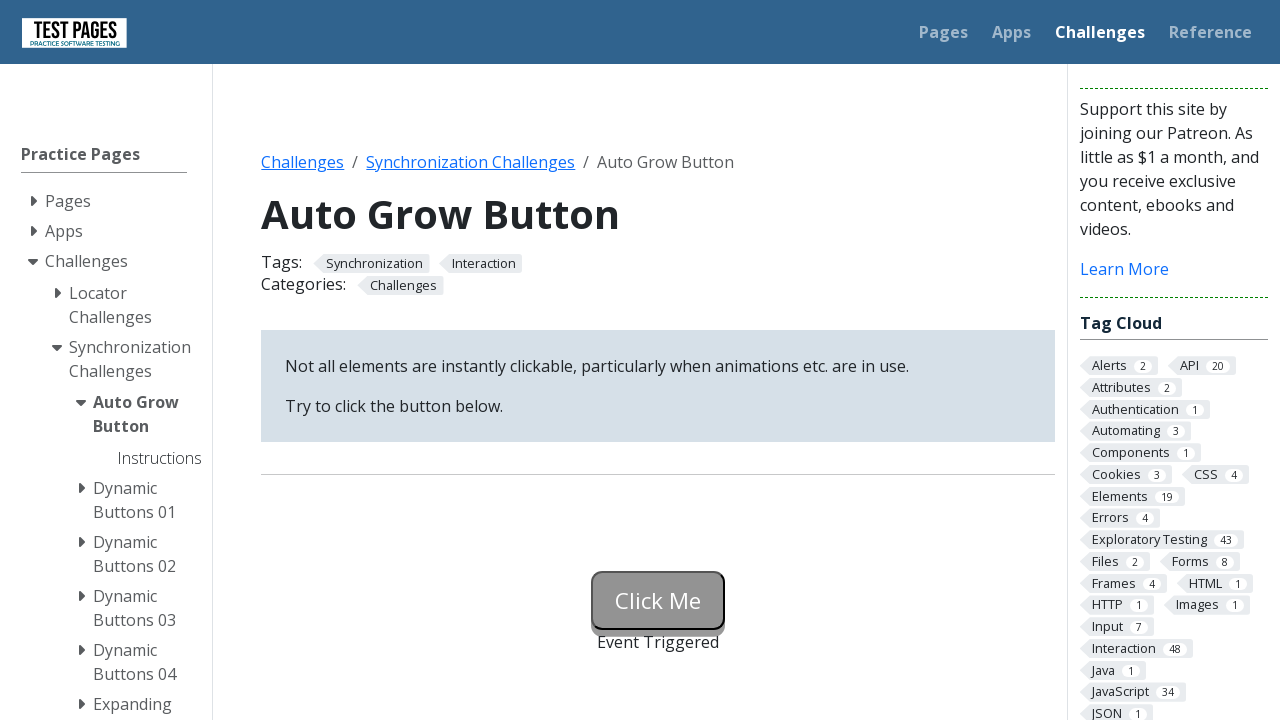

Status element appeared on page
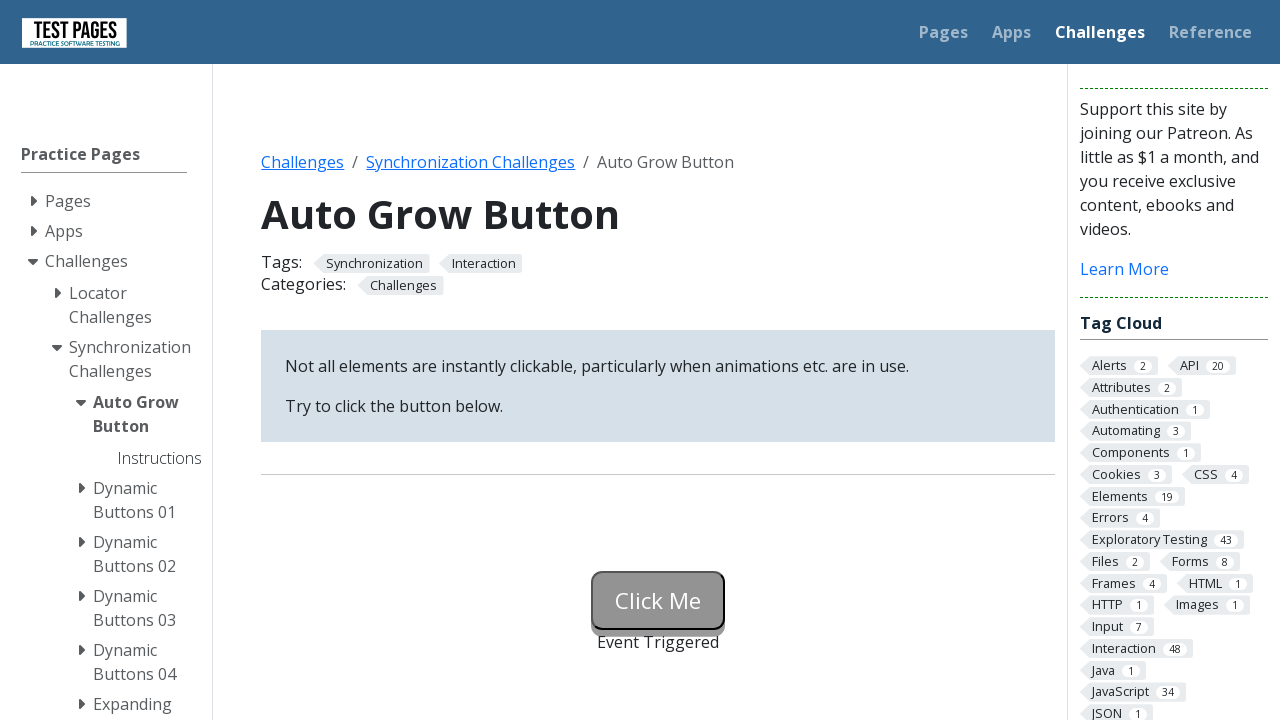

Verified that status text shows 'Event Triggered'
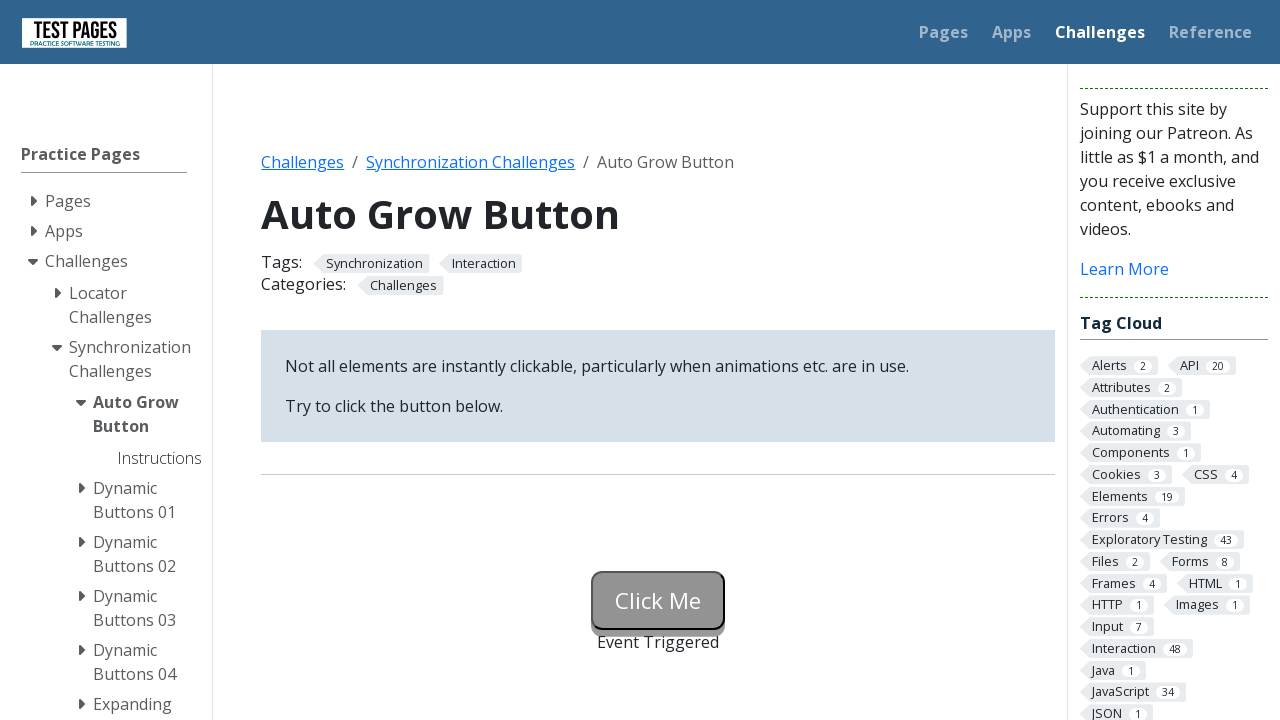

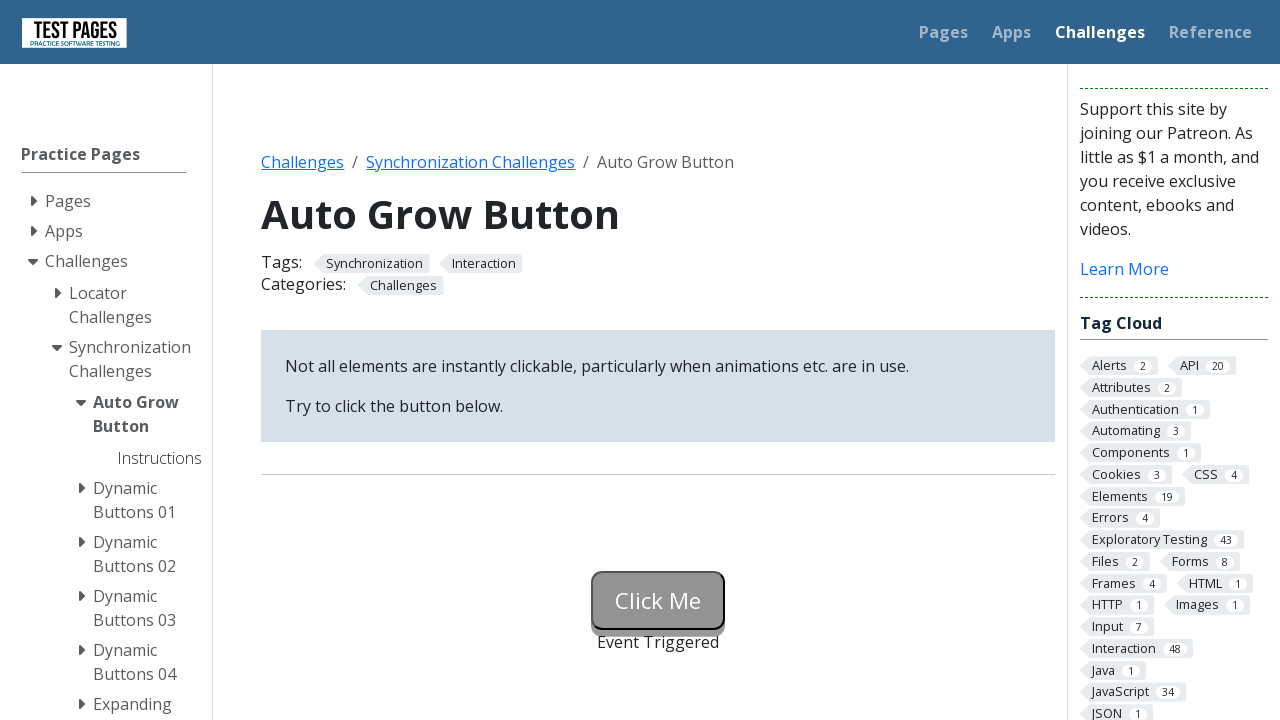